Tests ZIP code validation by entering letters and verifying the error message appears

Starting URL: https://sharelane.com/cgi-bin/register.py

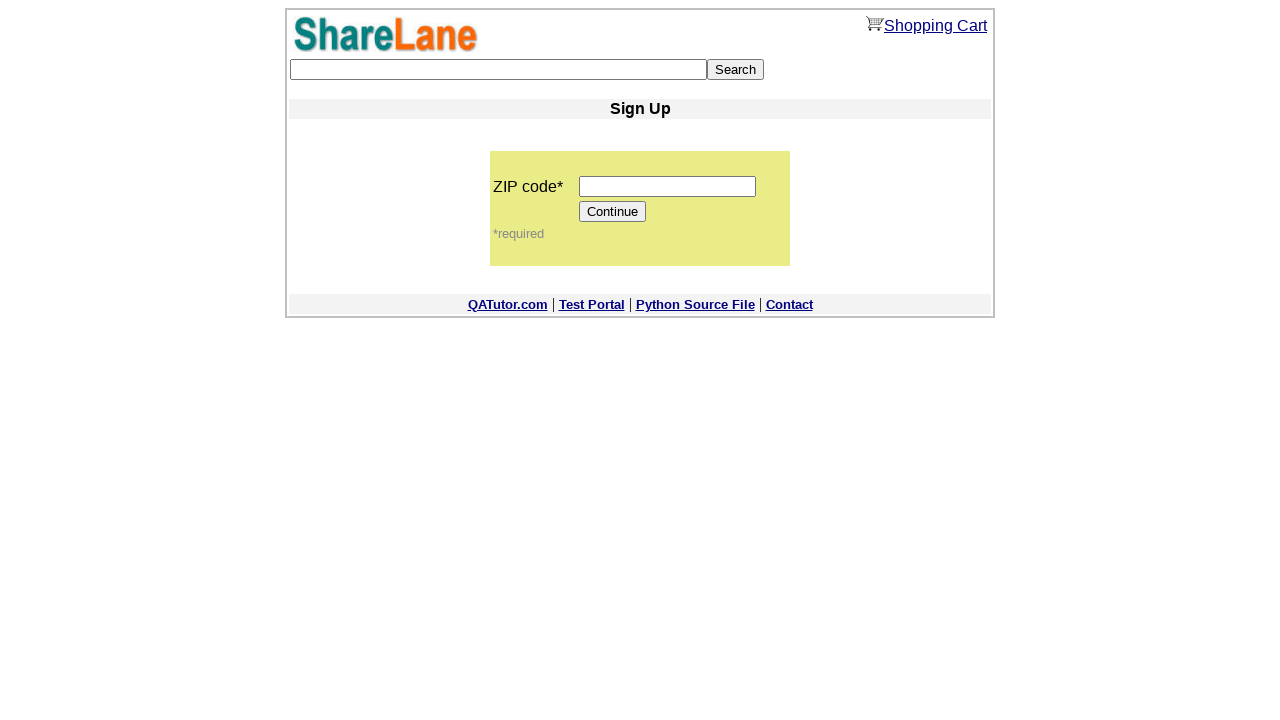

Entered letters 'qqqqq' in ZIP code field on input[name='zip_code']
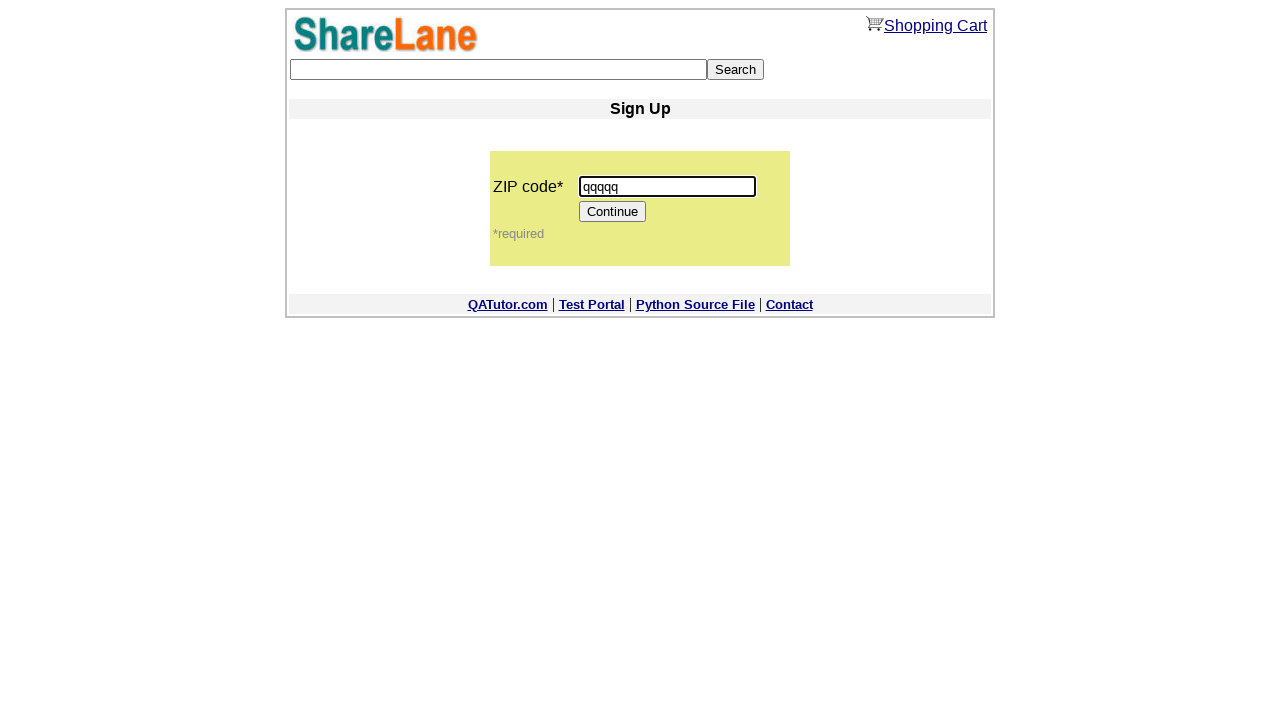

Clicked Continue button at (613, 212) on [value='Continue']
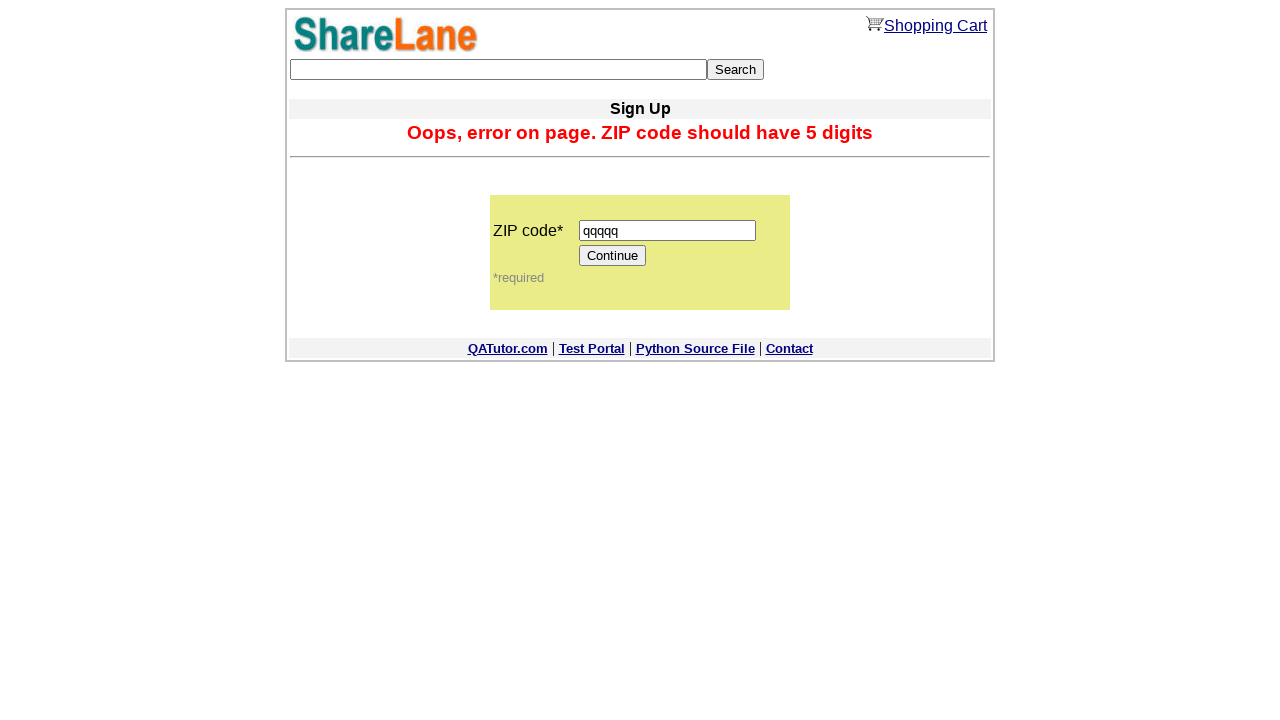

ZIP code validation error message appeared
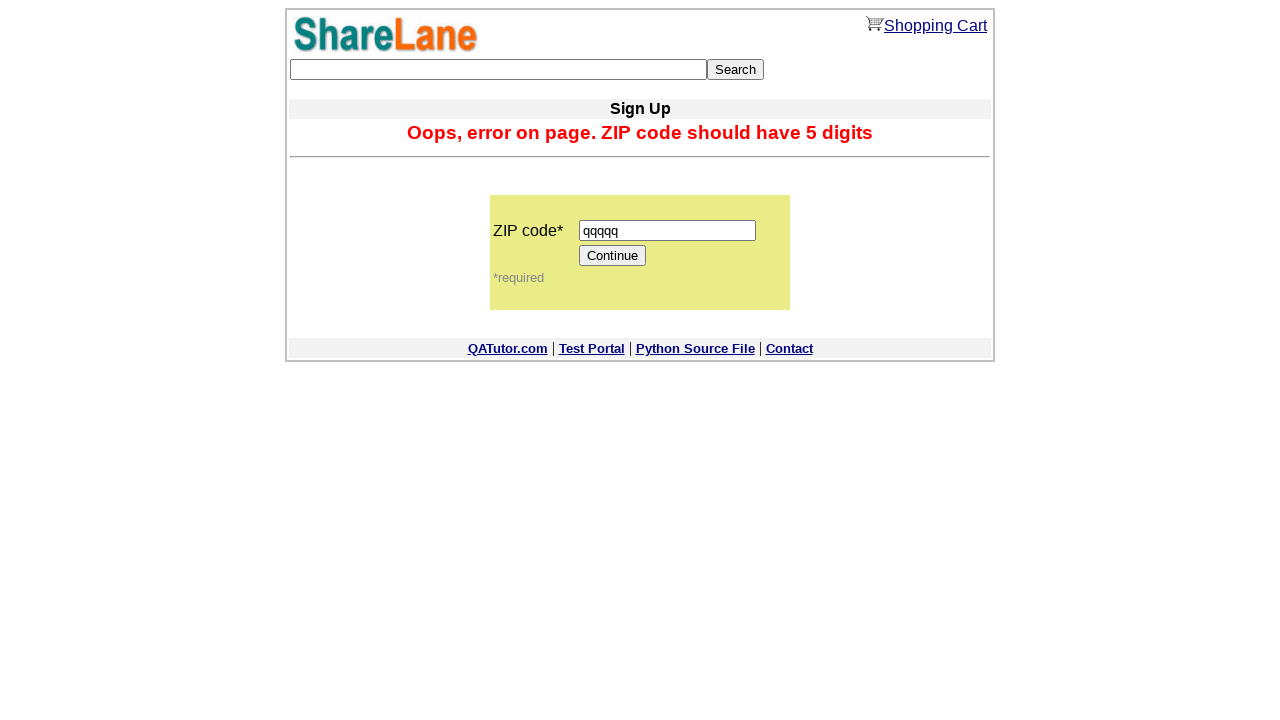

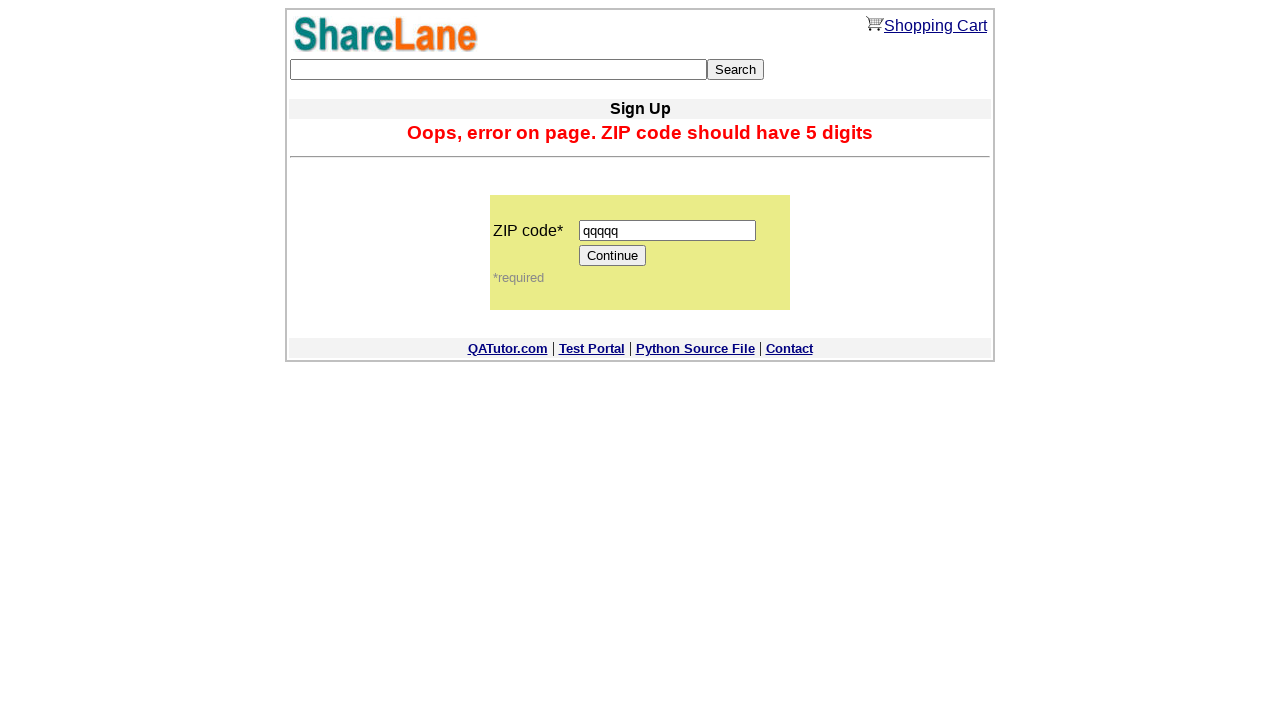